Tests the search functionality on python.org by entering "pycon" in the search box and submitting the search to verify results are returned.

Starting URL: https://www.python.org

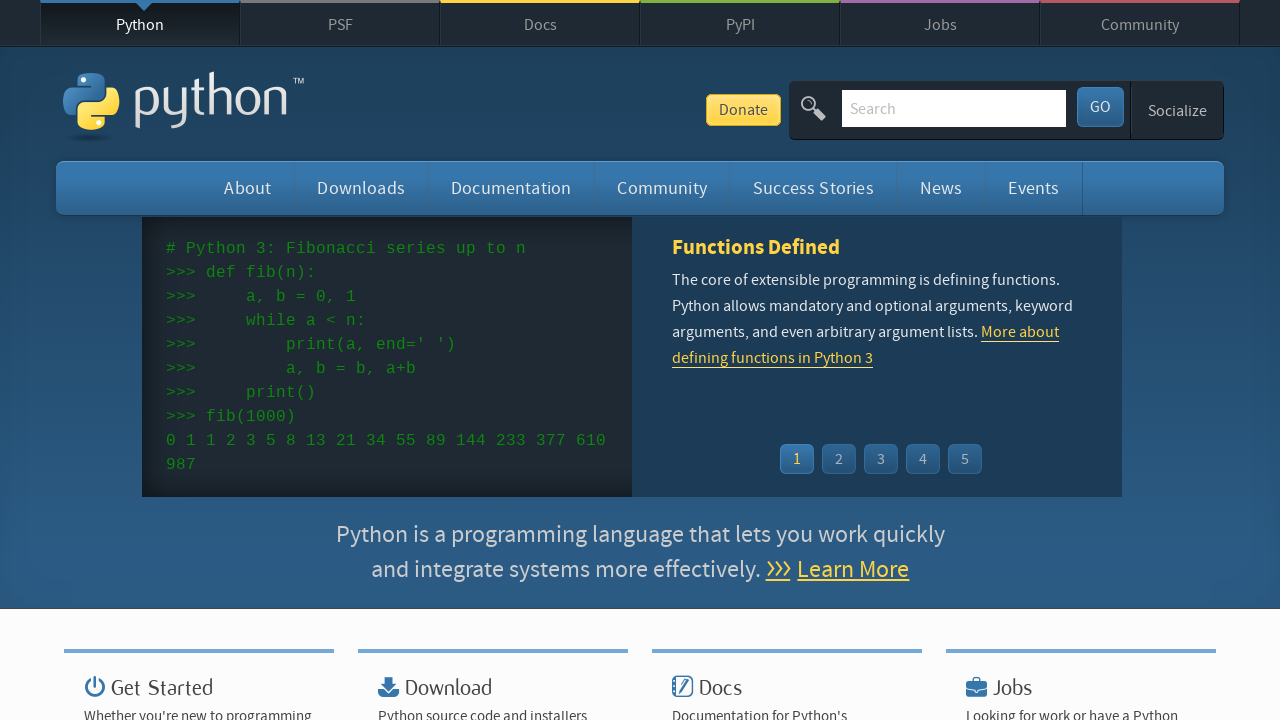

Filled search box with 'pycon' on input[name='q']
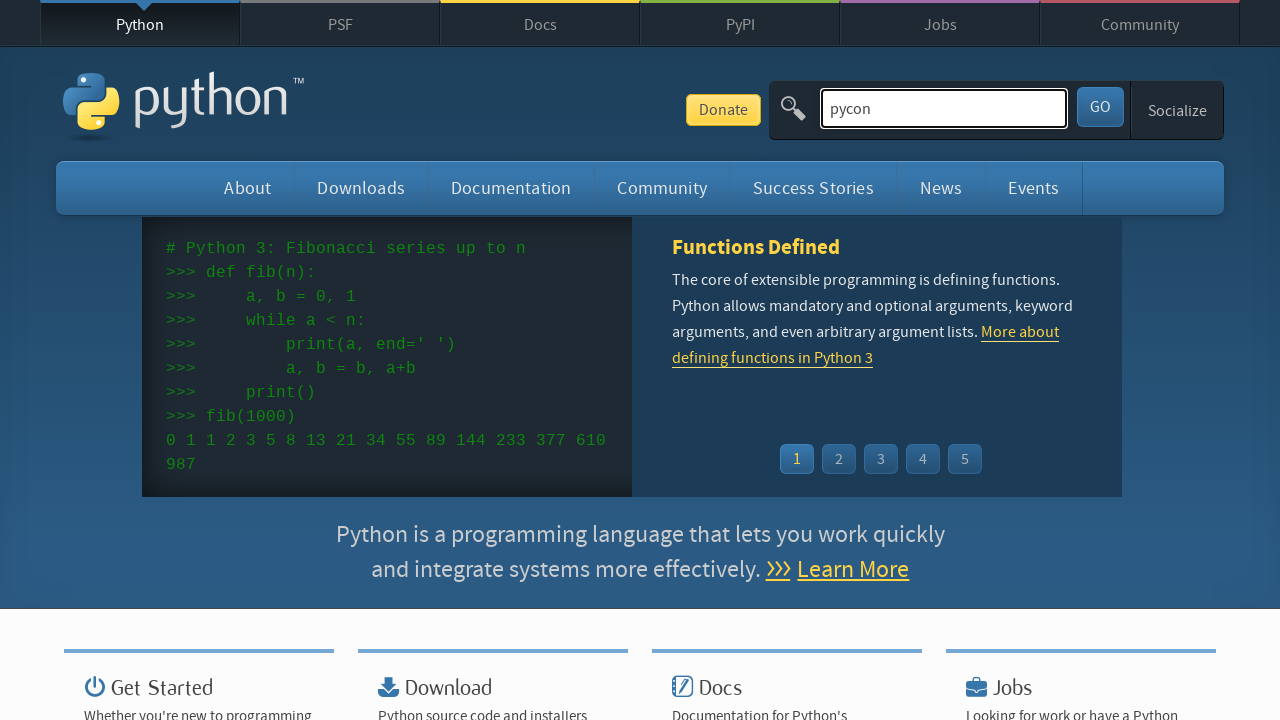

Pressed Enter to submit search for 'pycon' on input[name='q']
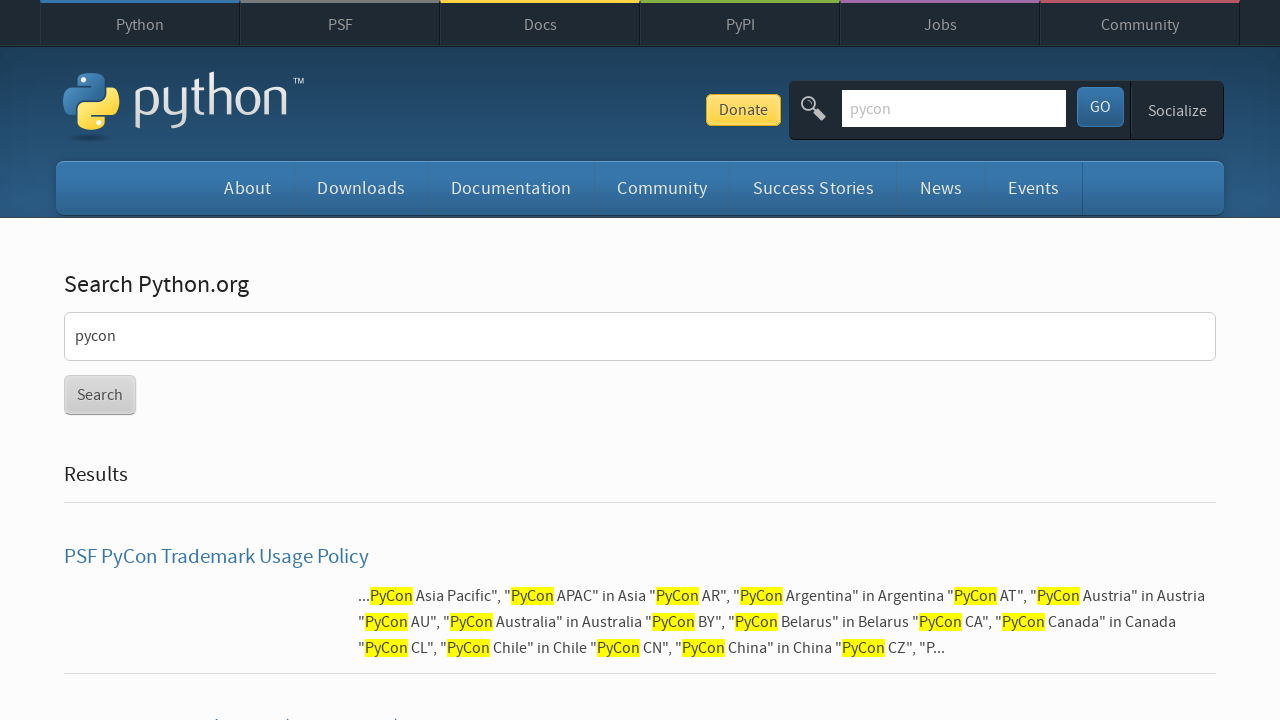

Search results loaded successfully
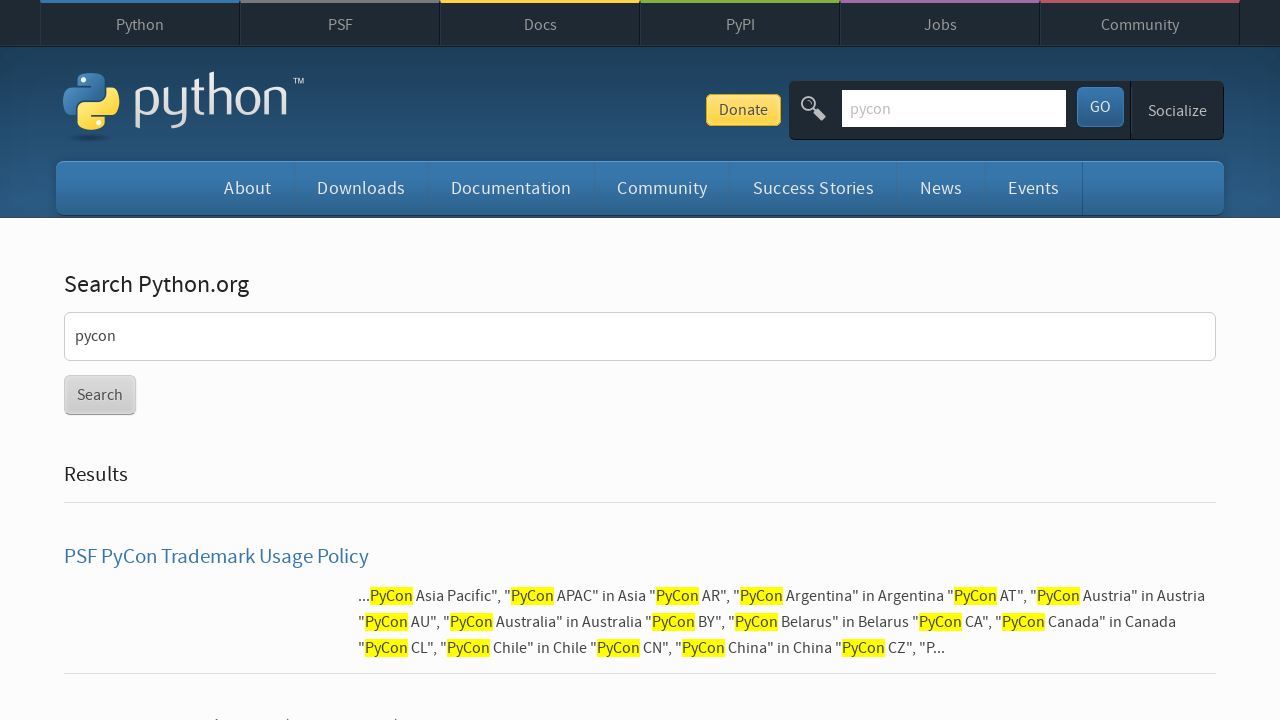

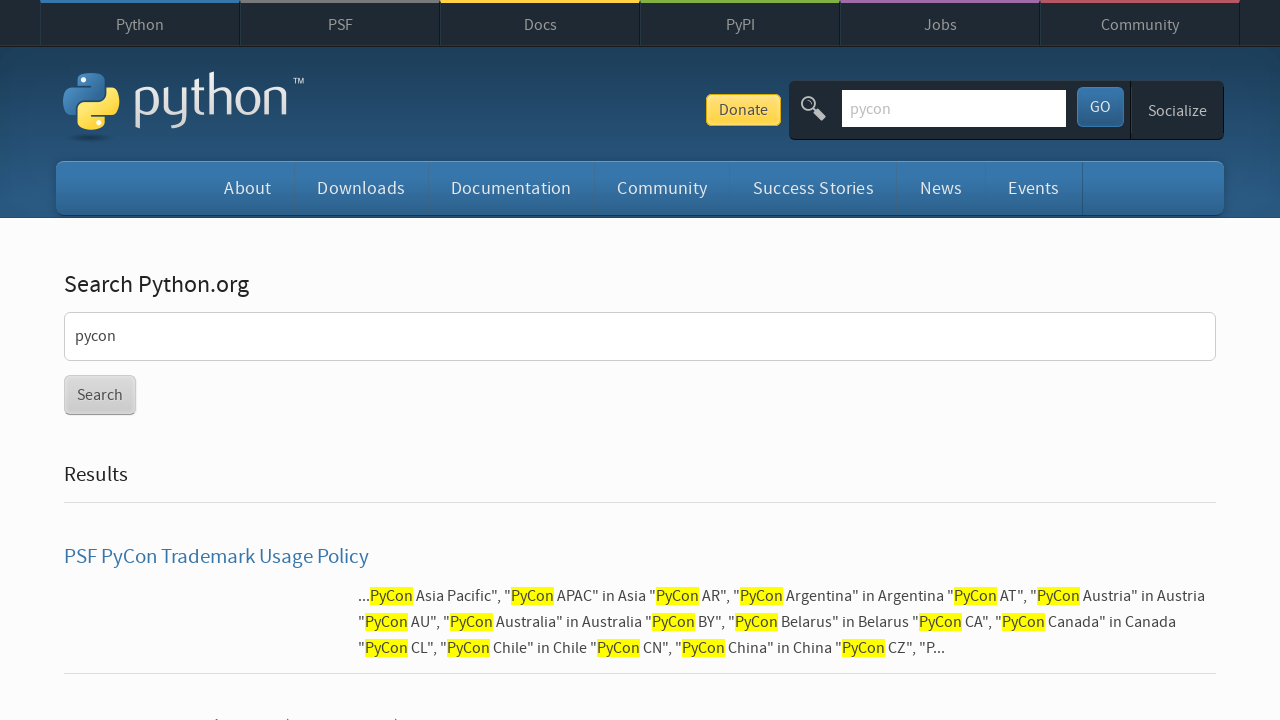